Tests text input functionality by entering a new button name in an input field and clicking a button to update its text

Starting URL: http://uitestingplayground.com/textinput

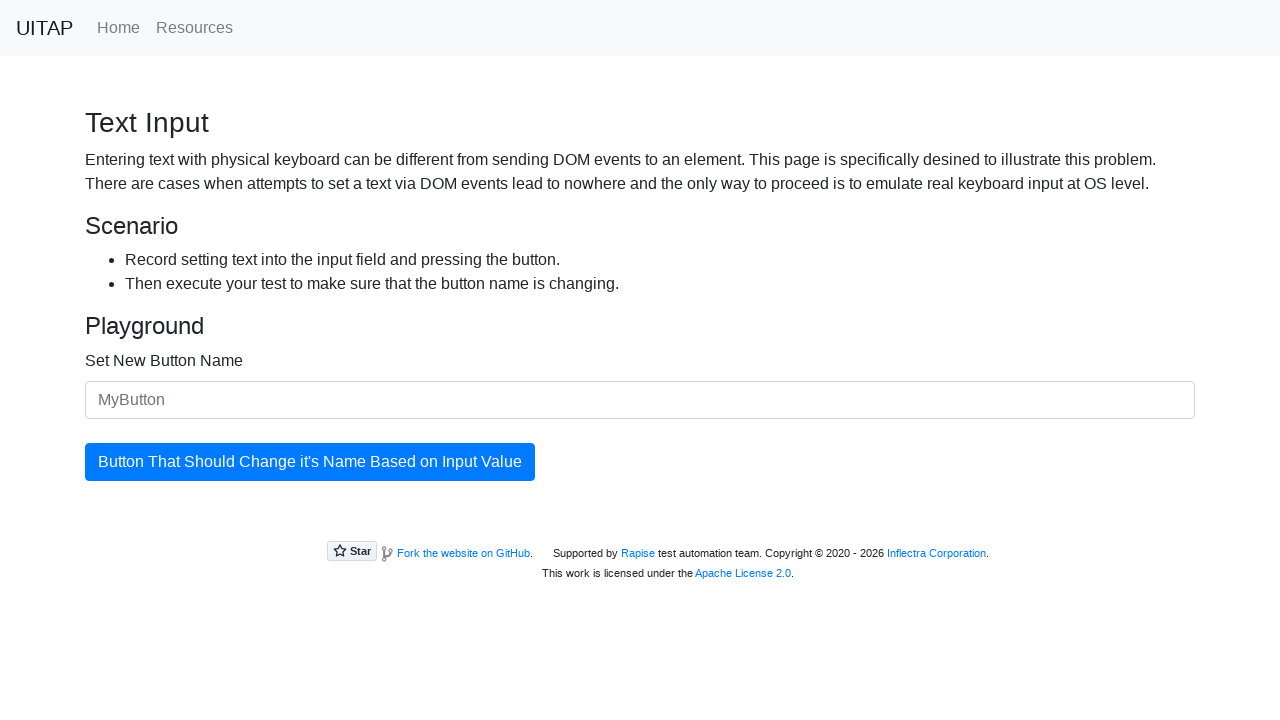

Filled text input field with 'SkyPro' on #newButtonName
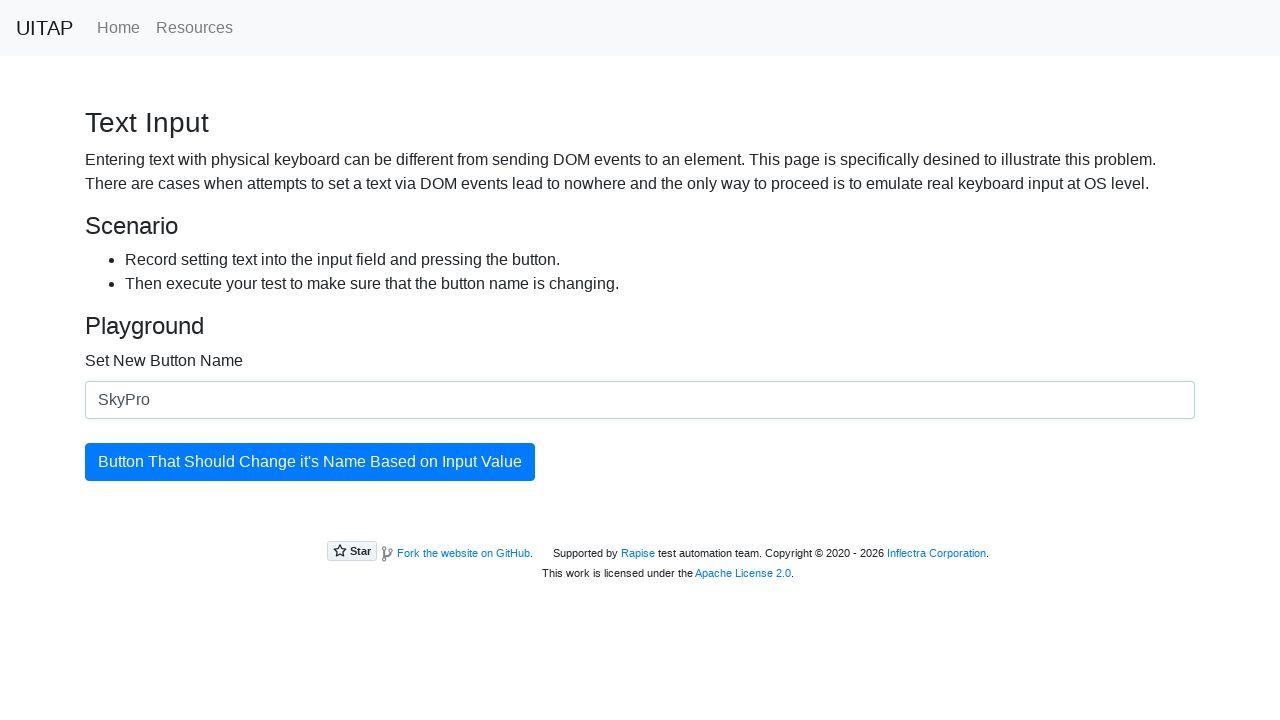

Clicked the update button at (310, 462) on #updatingButton
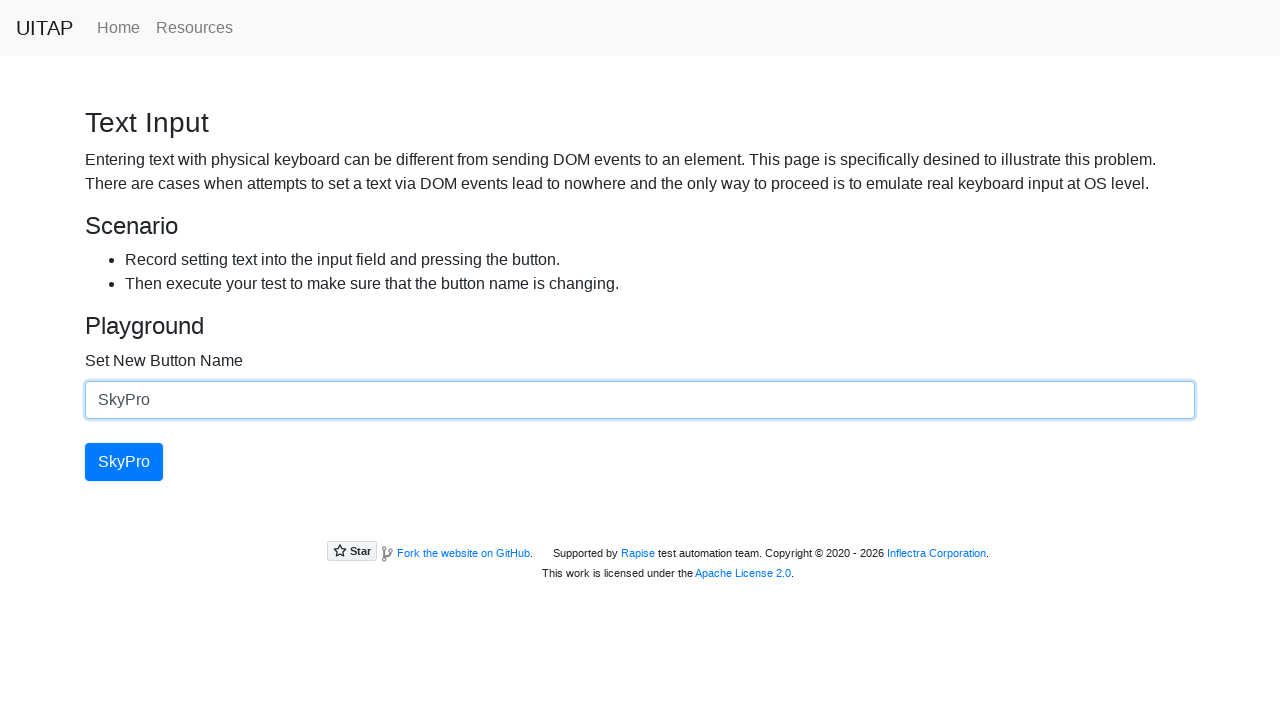

Verified button text has been updated to 'SkyPro'
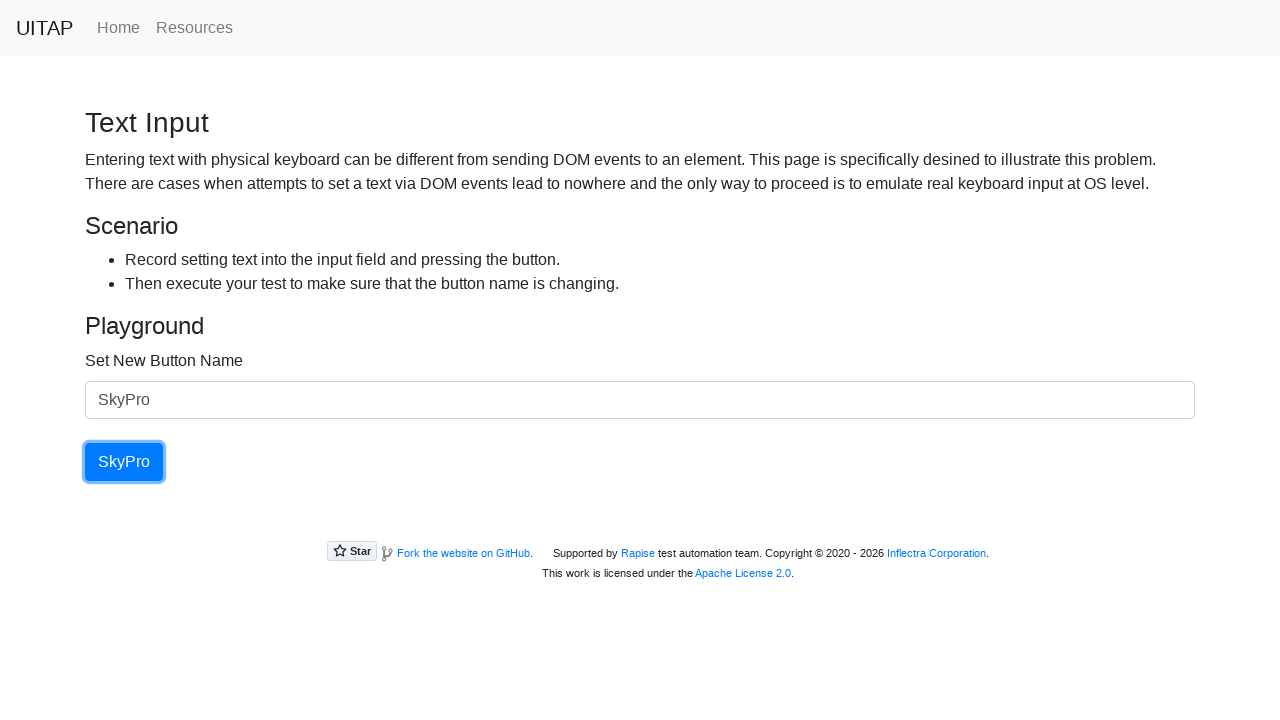

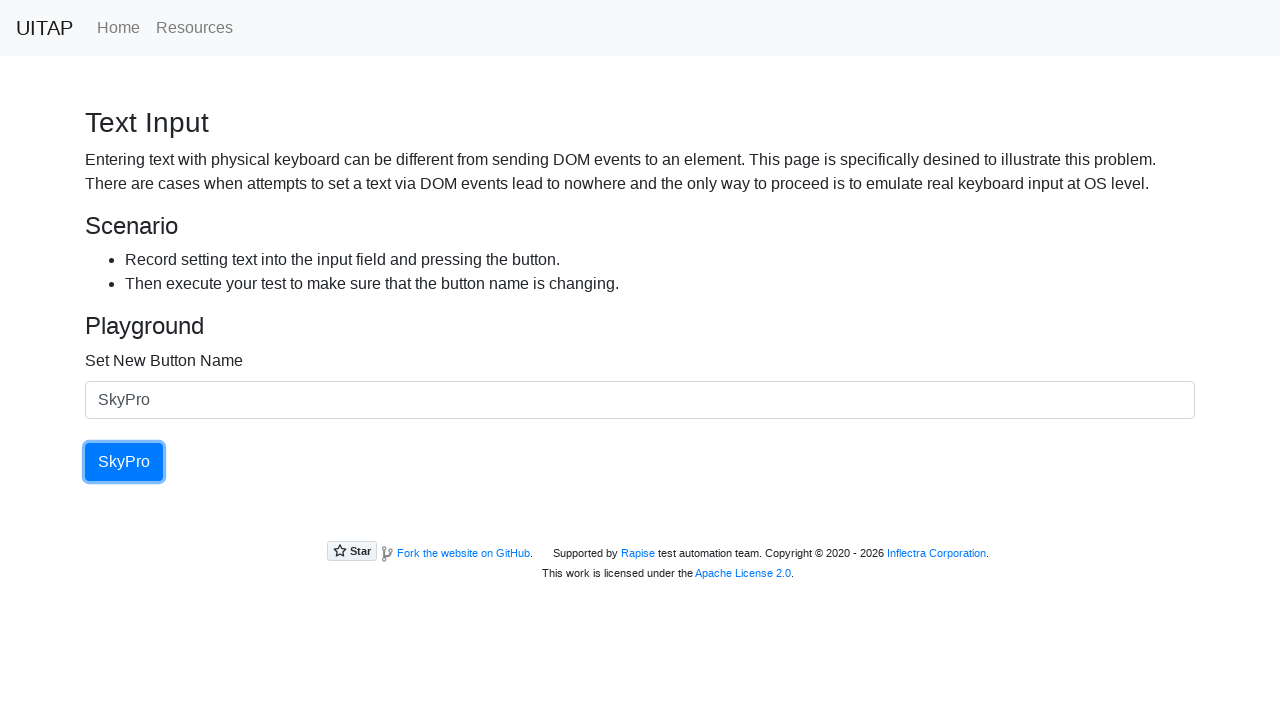